Tests the EMI calculator by adjusting the loan amount slider using drag and drop functionality

Starting URL: https://emicalculator.net/

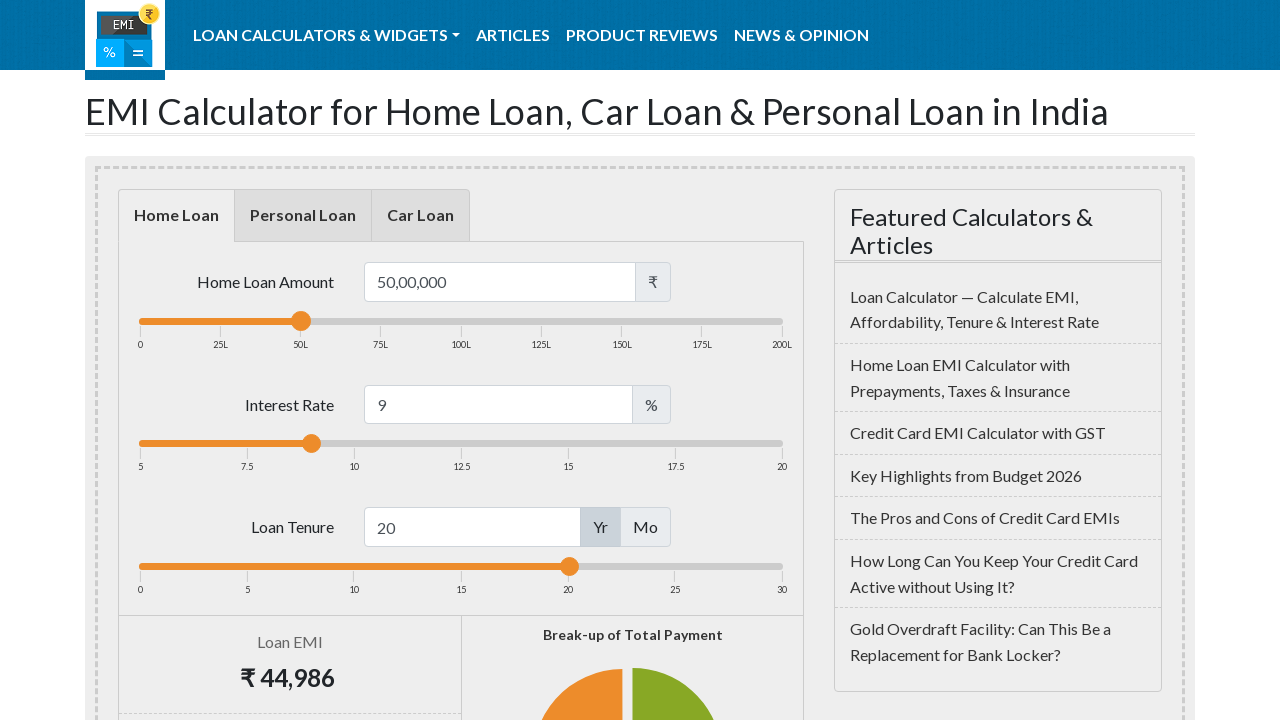

Located the 50L slider marker element
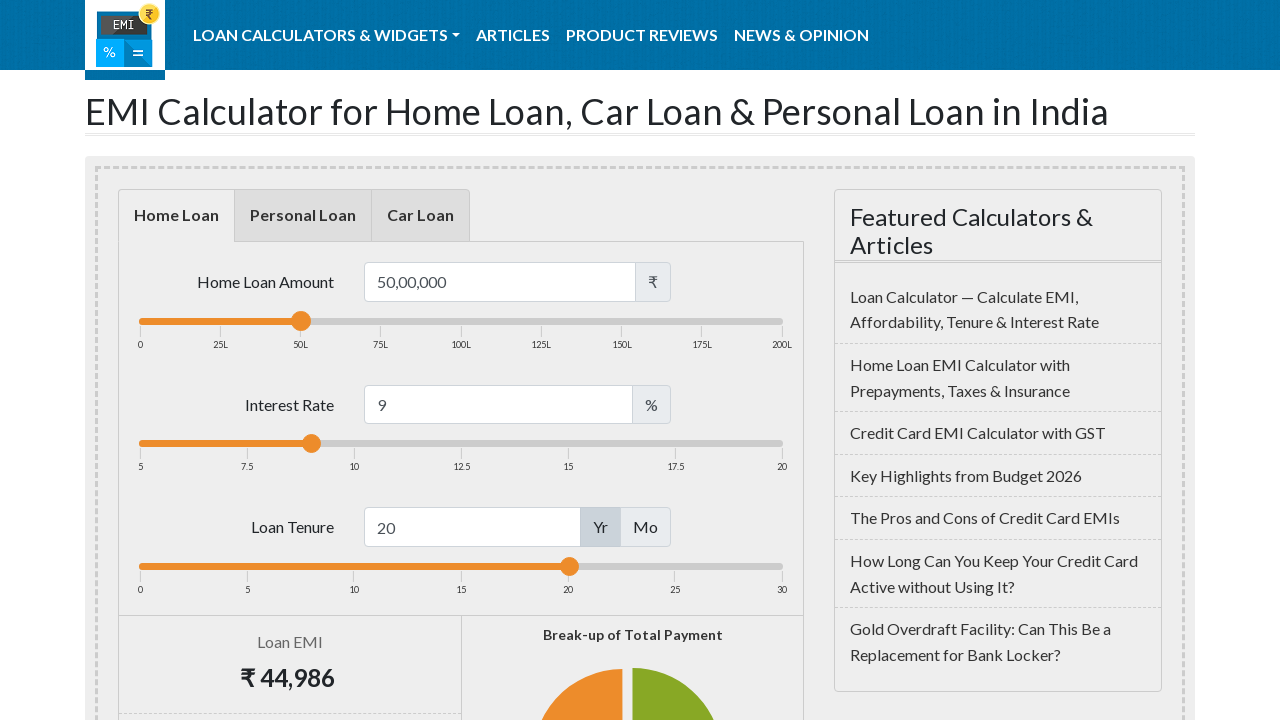

Located the 150L slider marker element
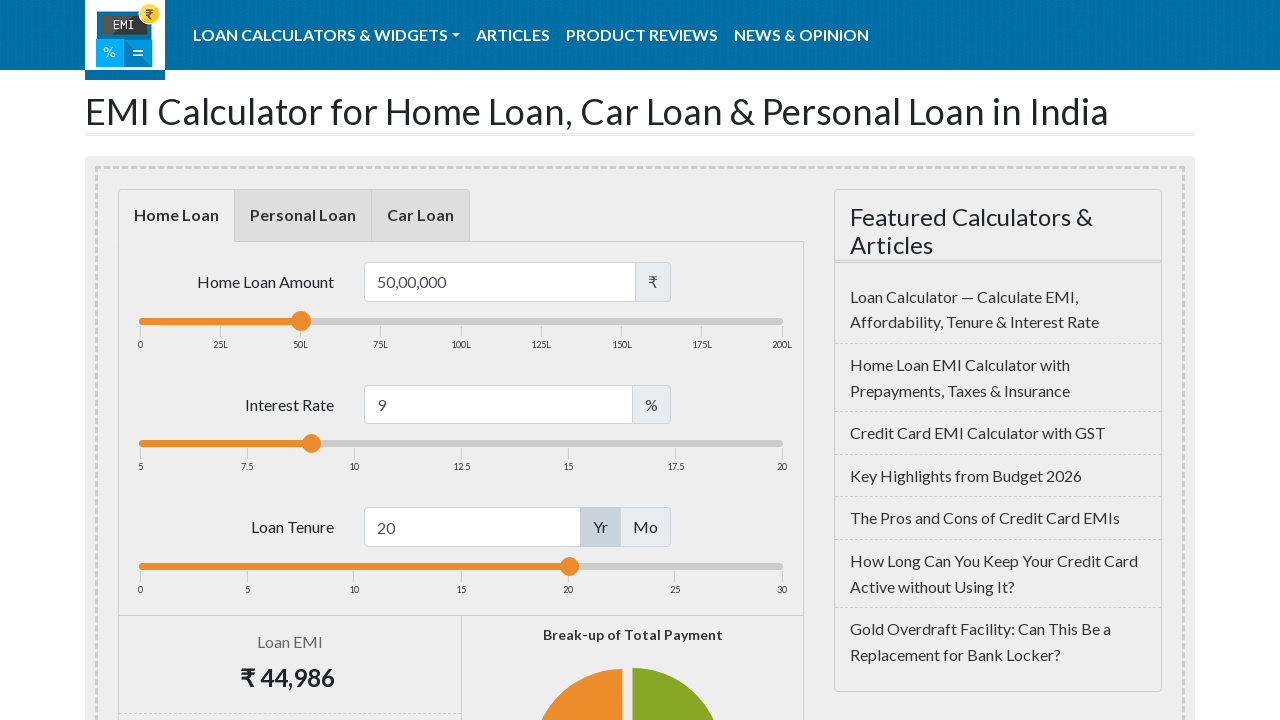

Retrieved bounding box for 50L slider marker
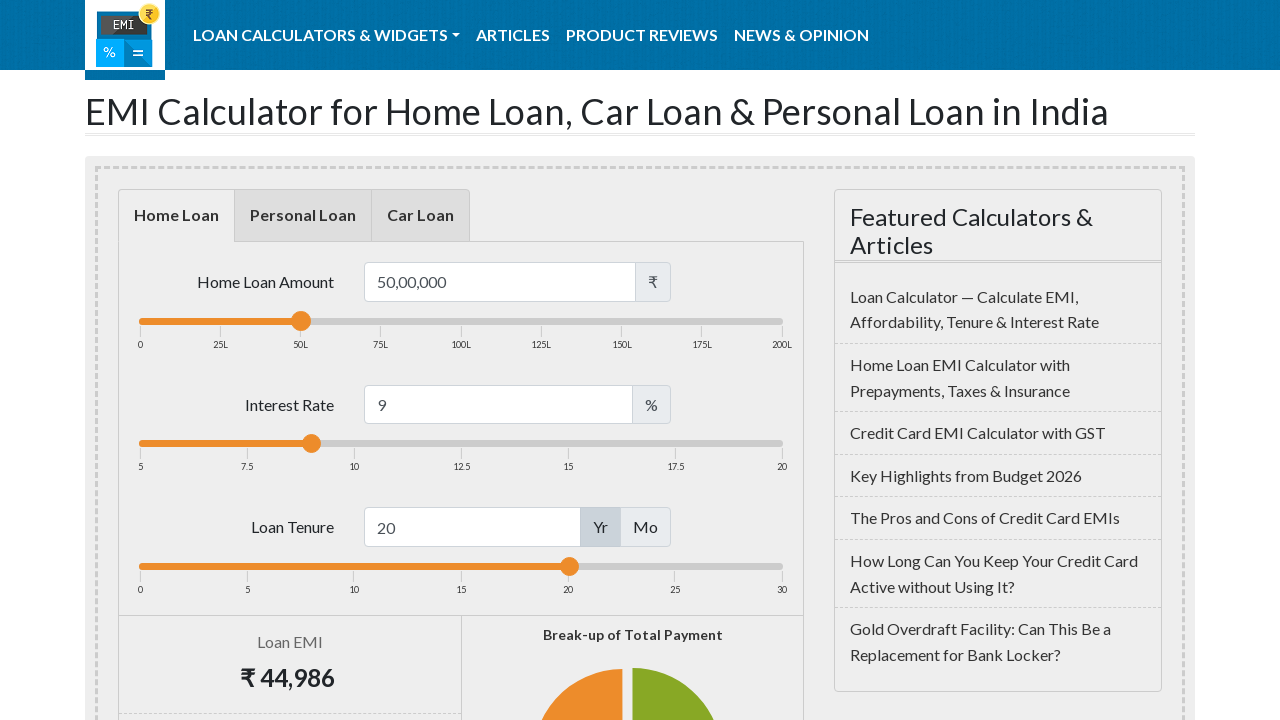

Retrieved bounding box for 150L slider marker
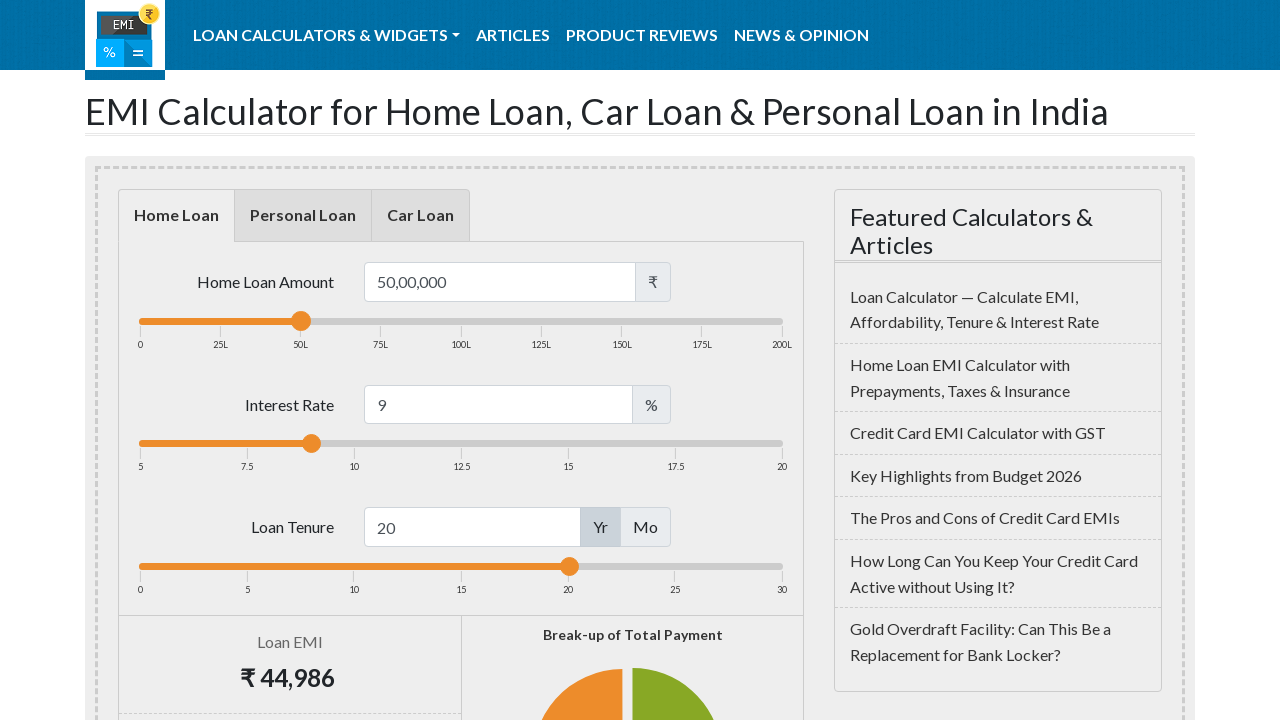

Moved mouse to center of 50L slider marker at (300, 330)
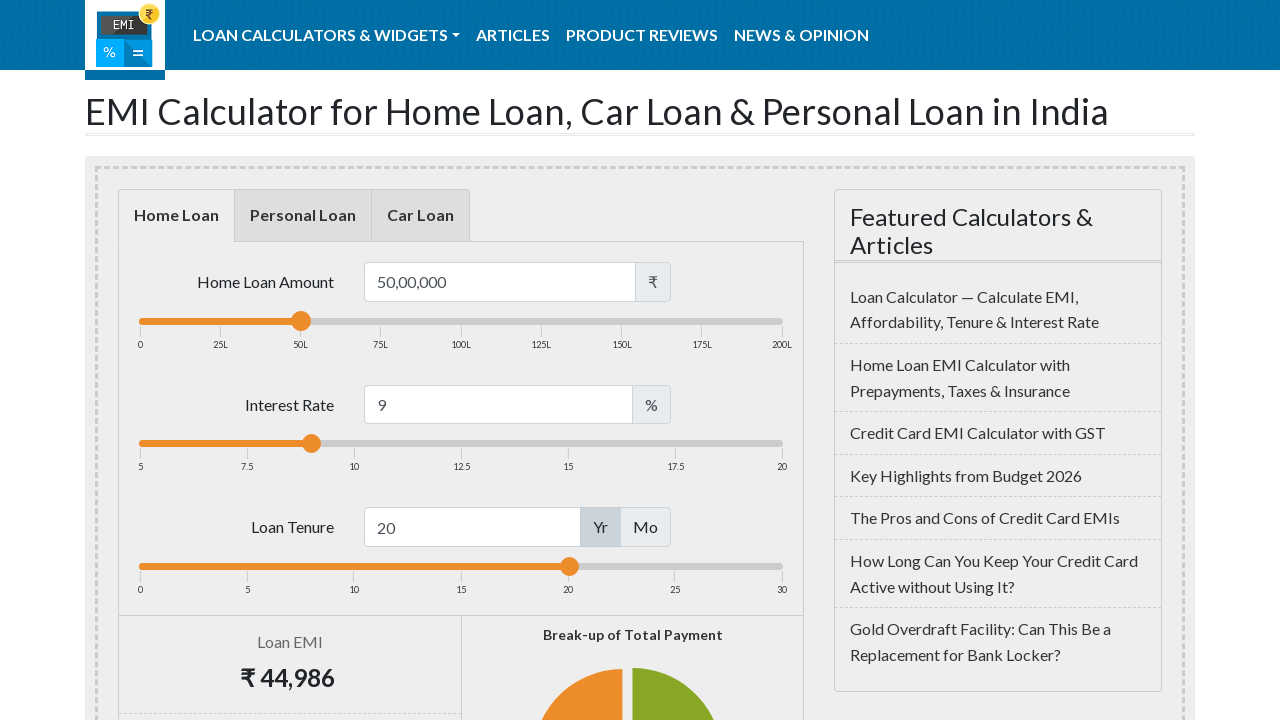

Pressed mouse button down to start dragging slider at (300, 330)
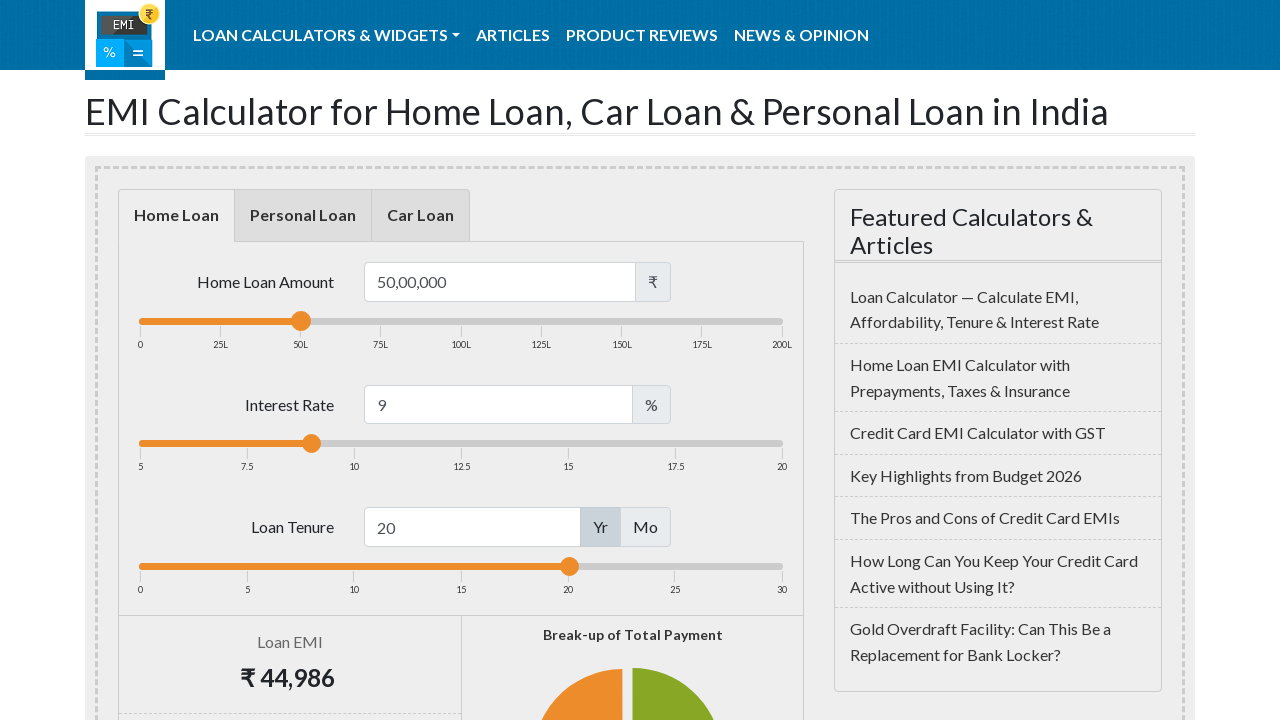

Dragged mouse to center of 150L slider marker position at (622, 330)
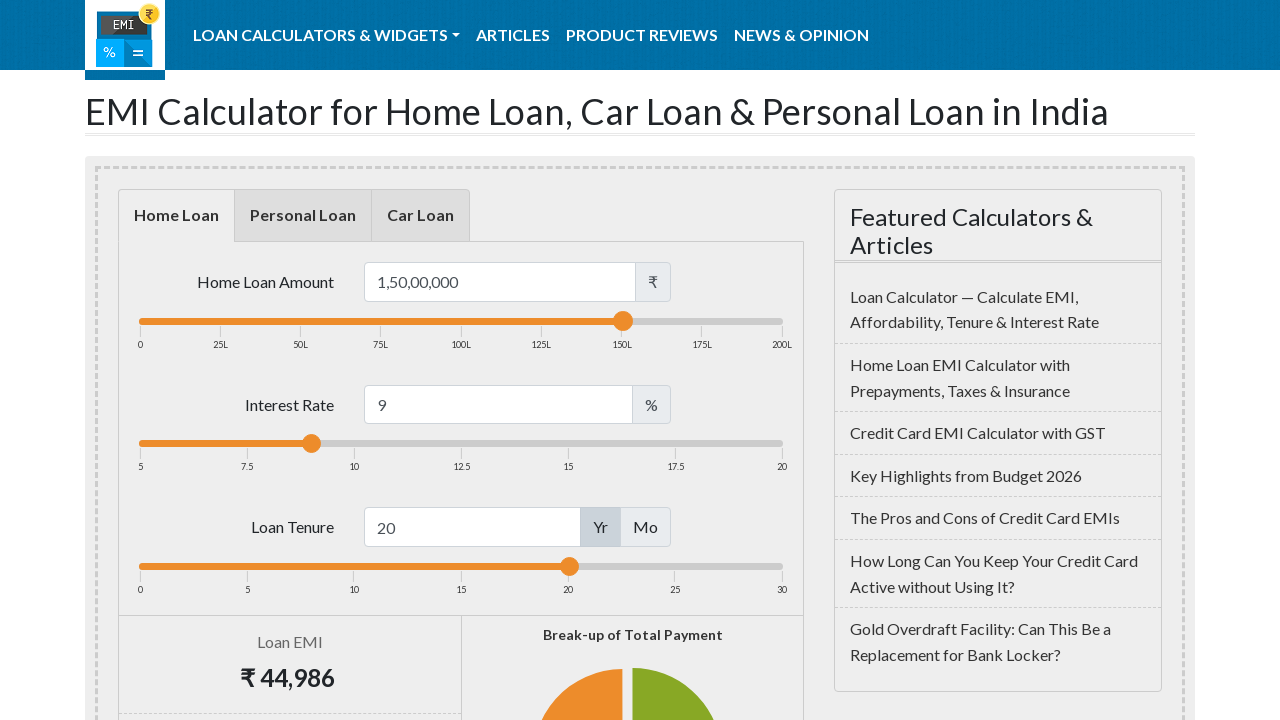

Released mouse button to complete drag operation, loan amount slider adjusted from 50L to 150L at (622, 330)
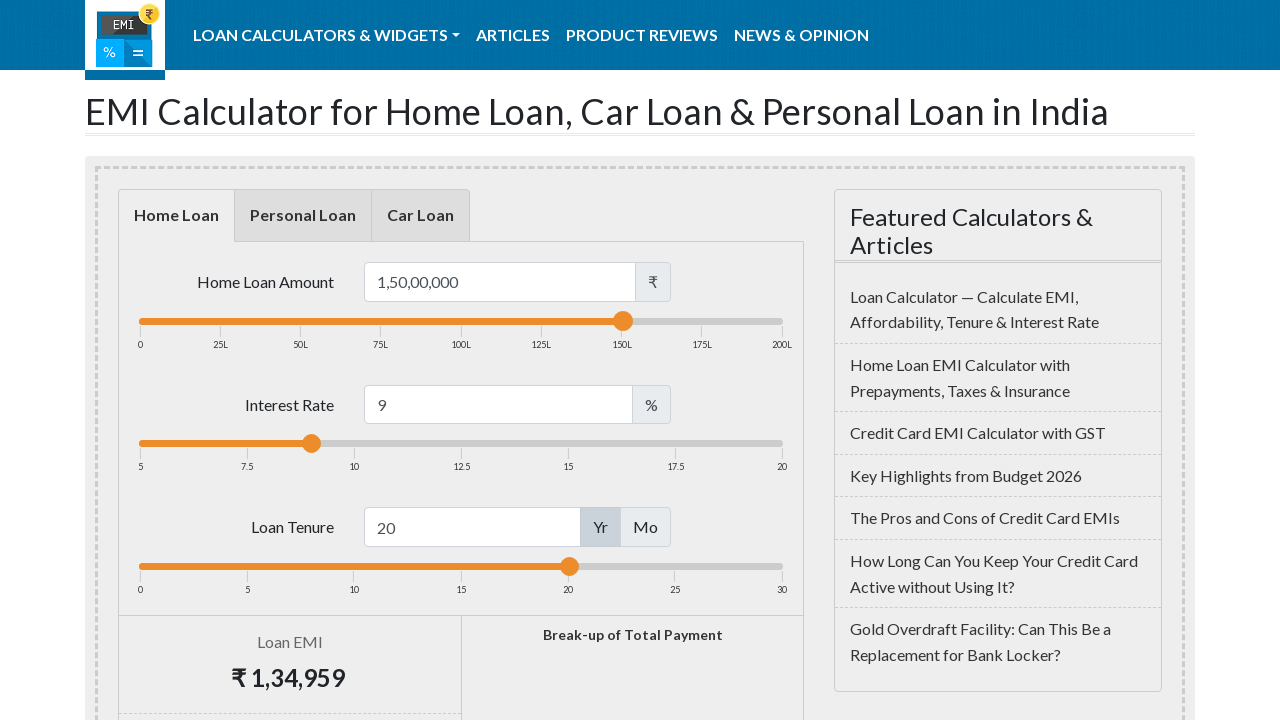

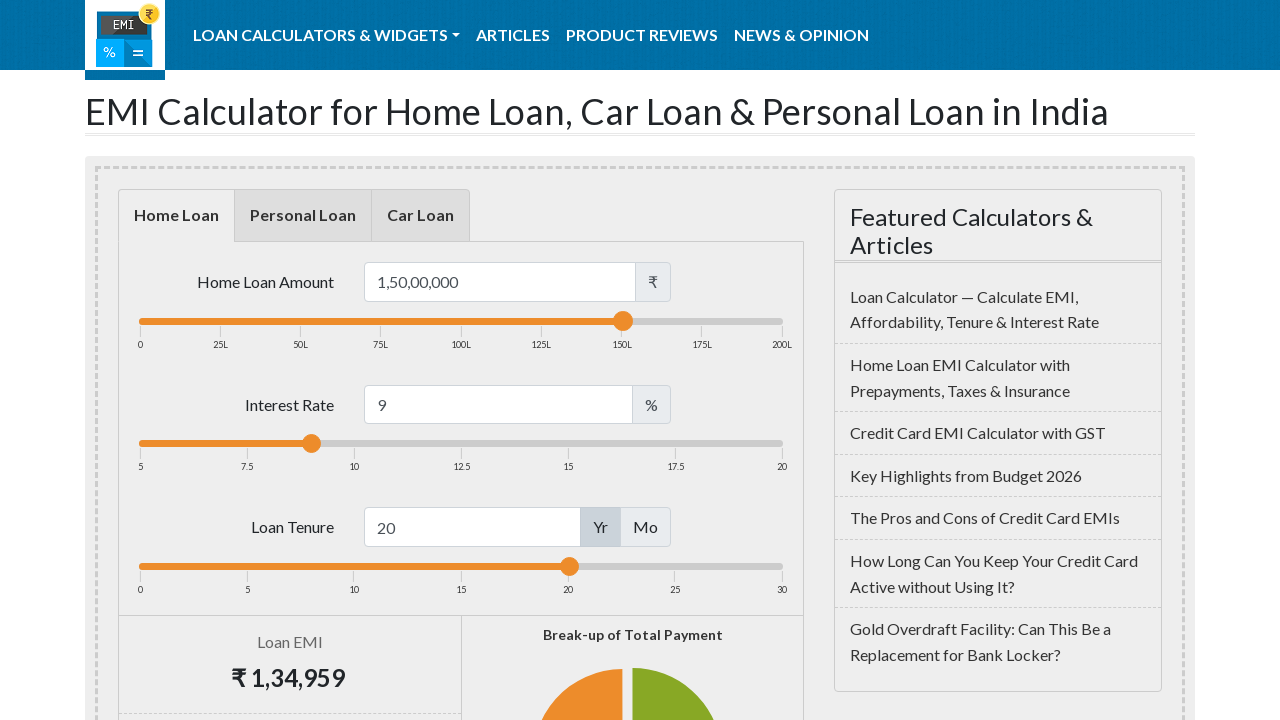